Tests dynamic loading by clicking a start button and waiting for the "Hello World" text to appear after approximately 5 seconds.

Starting URL: https://automationfc.github.io/dynamic-loading/

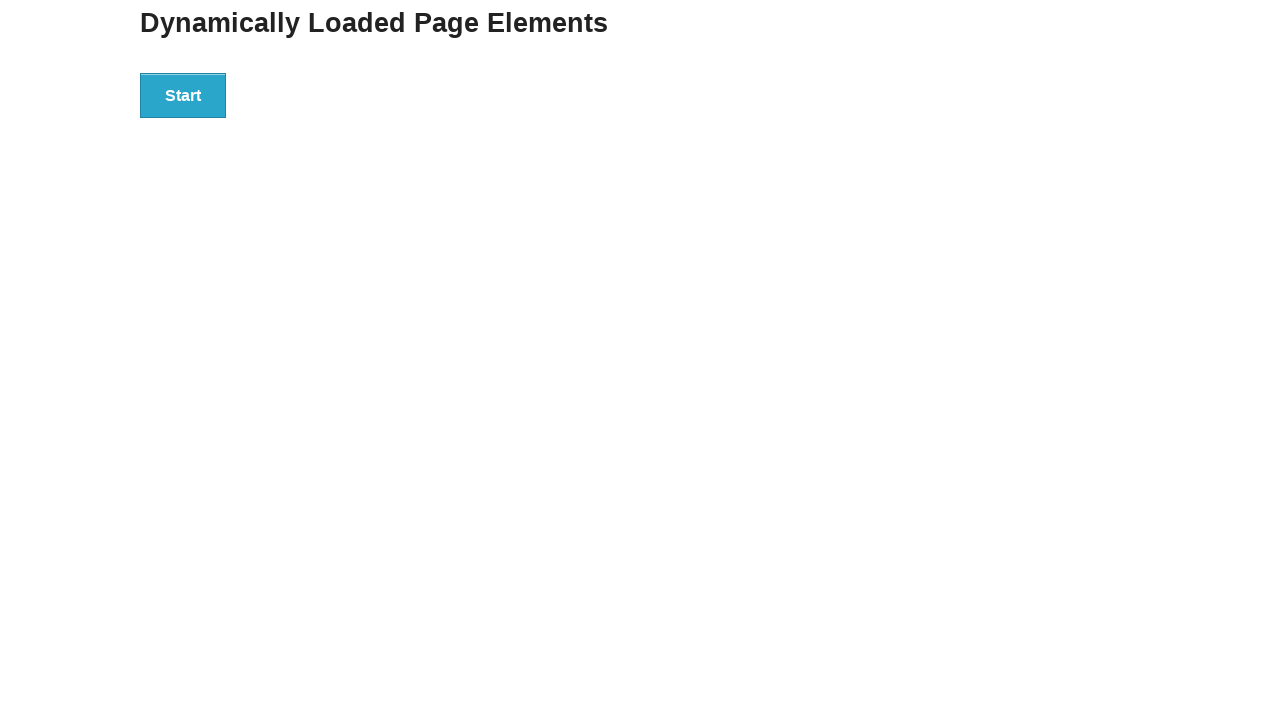

Clicked start button to trigger dynamic loading at (183, 95) on div#start > button
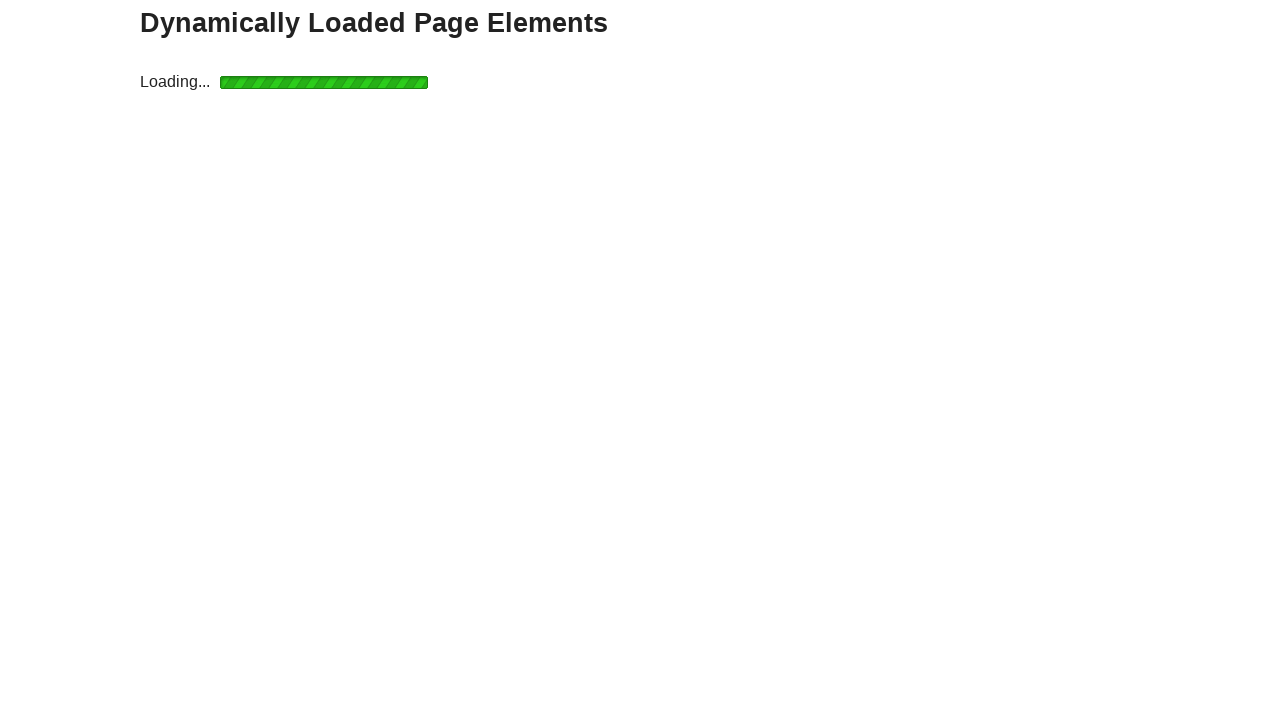

Waited for 'Hello World' text to appear after ~5 seconds
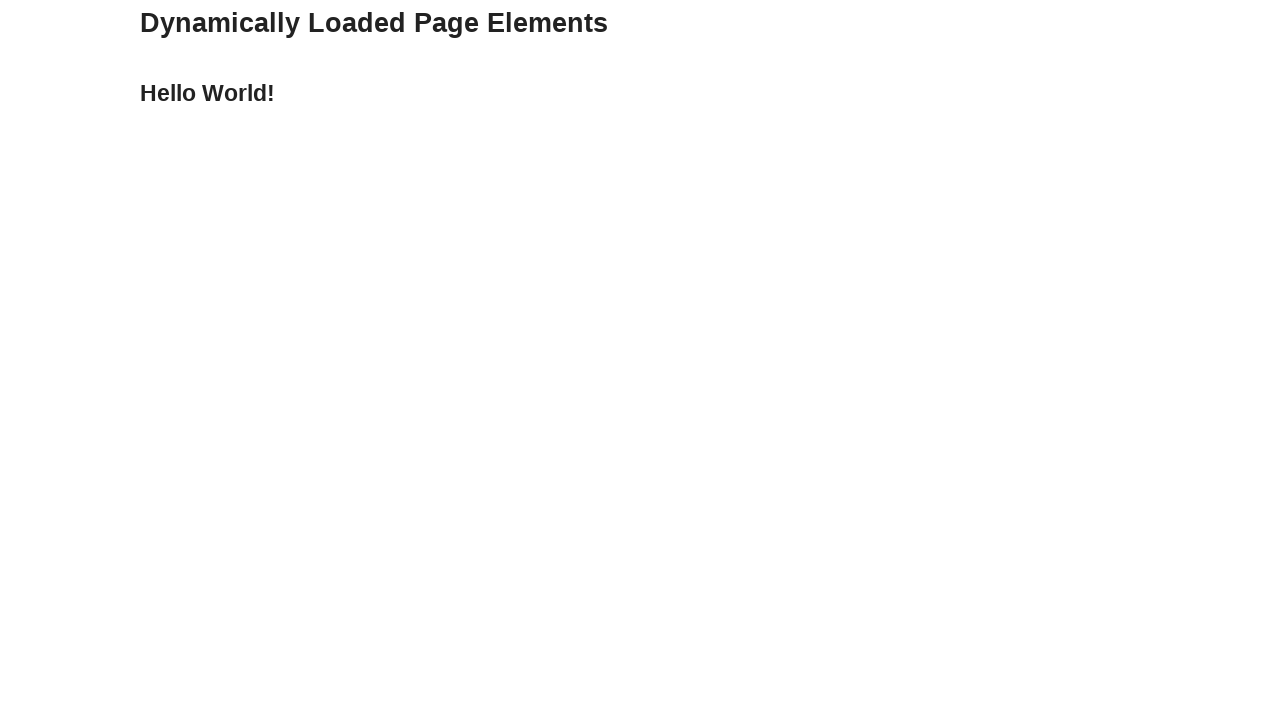

Retrieved text content from dynamically loaded element
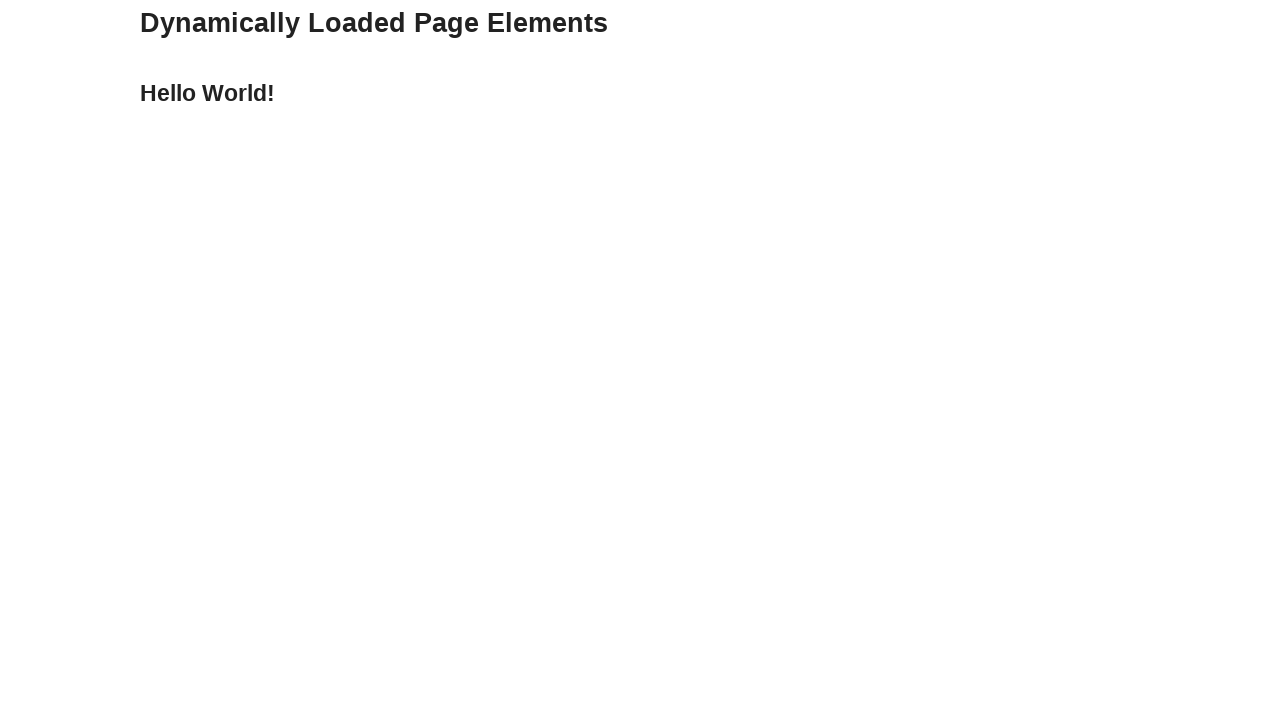

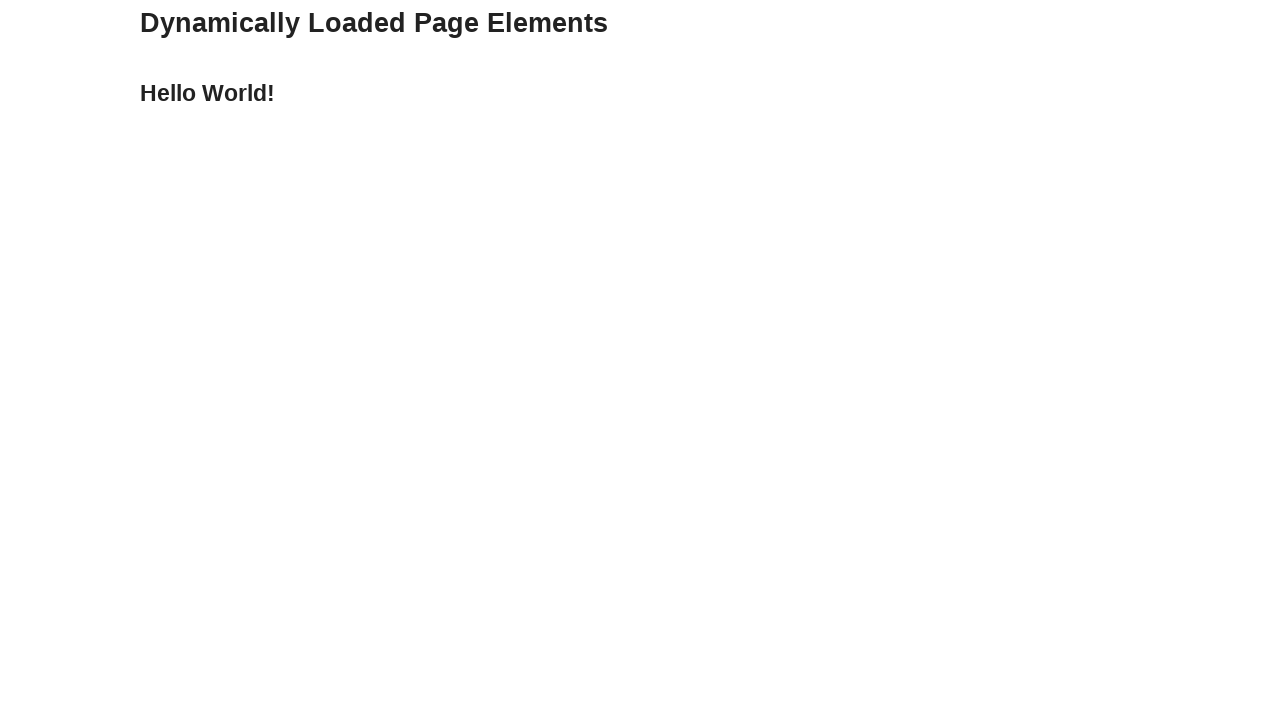